Tests navigation to the Team page

Starting URL: https://lilai.co/

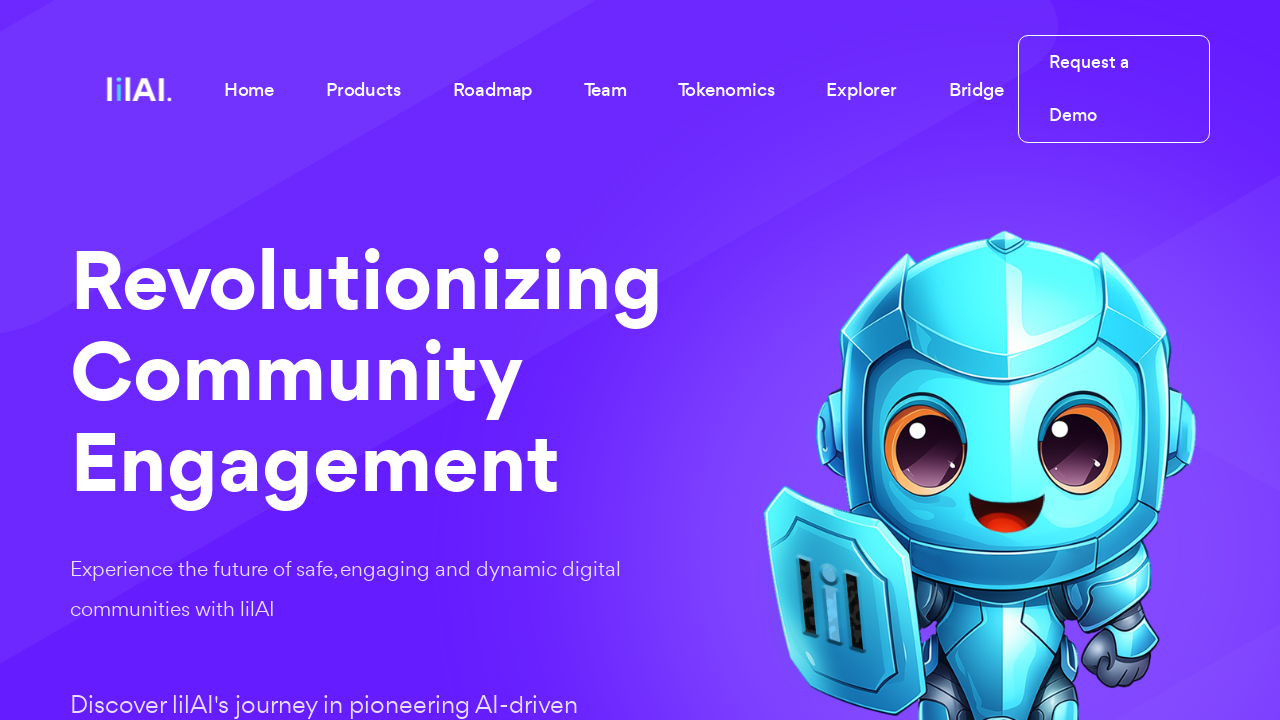

Clicked Team button at (605, 89) on internal:role=button[name="Team"i]
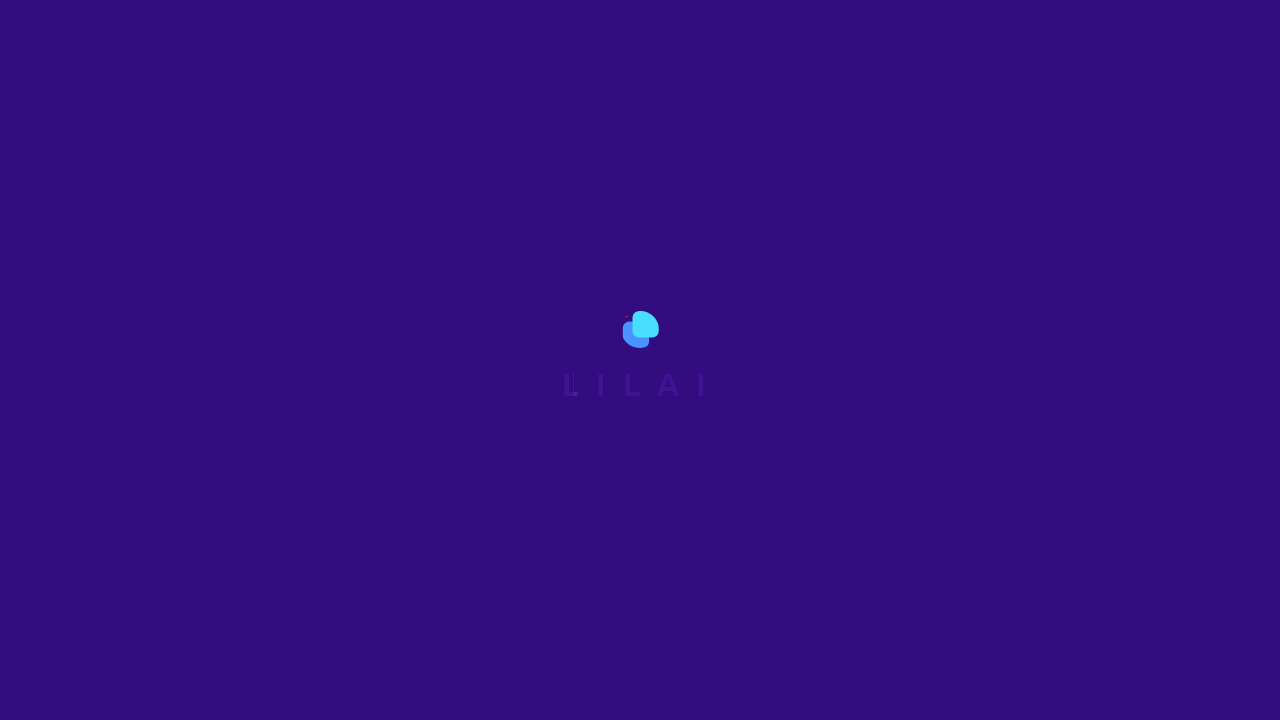

Page load completed
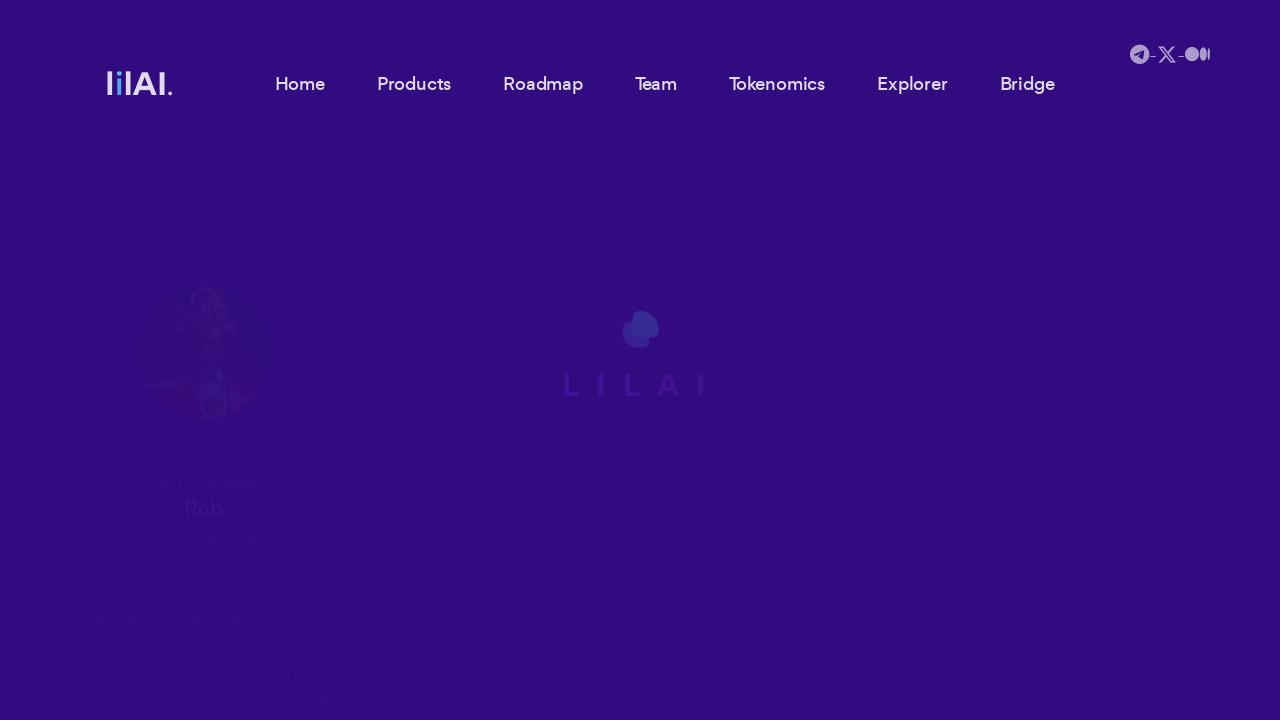

Verified navigation to Team page (https://lilai.co/team.html)
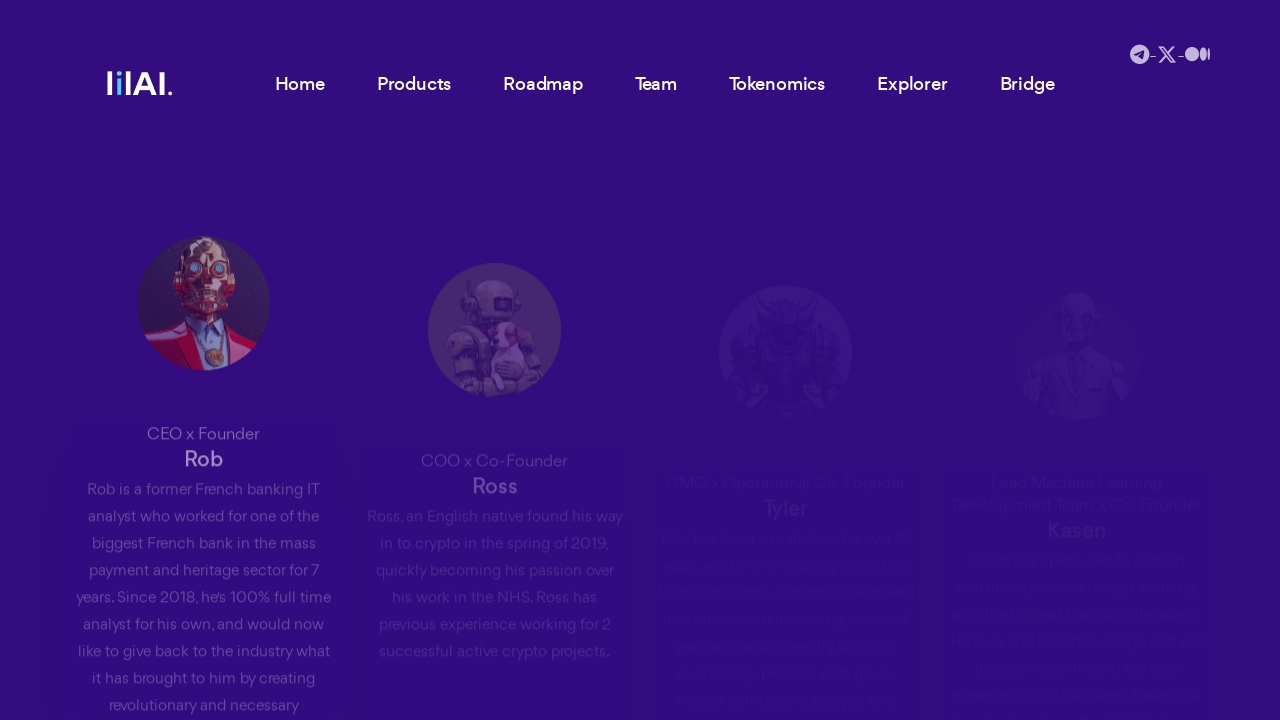

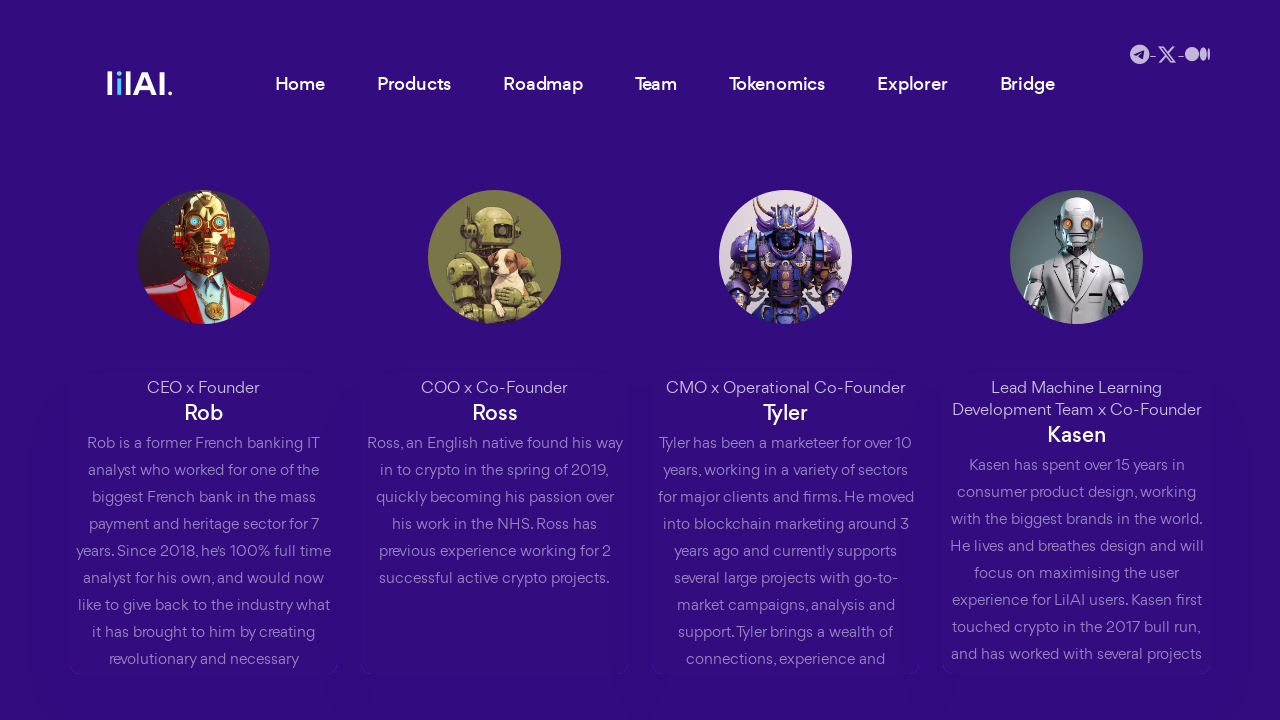